Tests sorting the Due column in ascending order on table2 using more semantic class-based selectors for better maintainability.

Starting URL: http://the-internet.herokuapp.com/tables

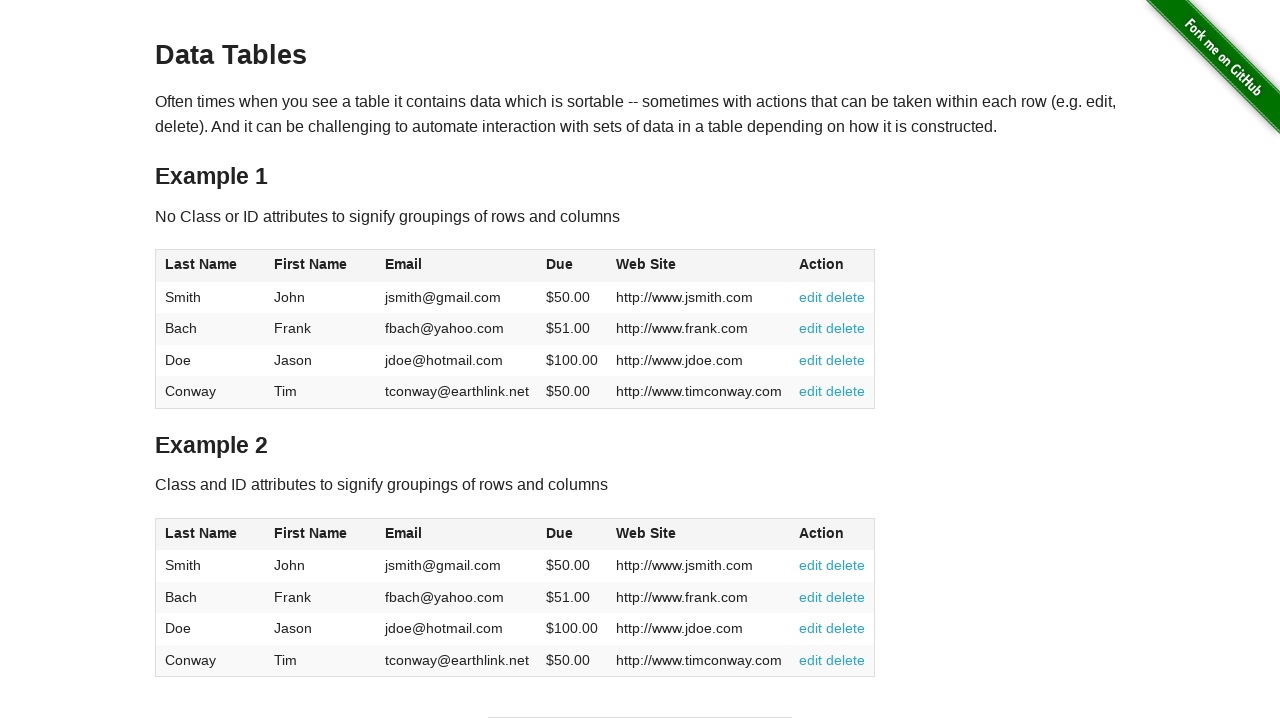

Clicked Due column header in table2 to sort at (560, 533) on #table2 thead .dues
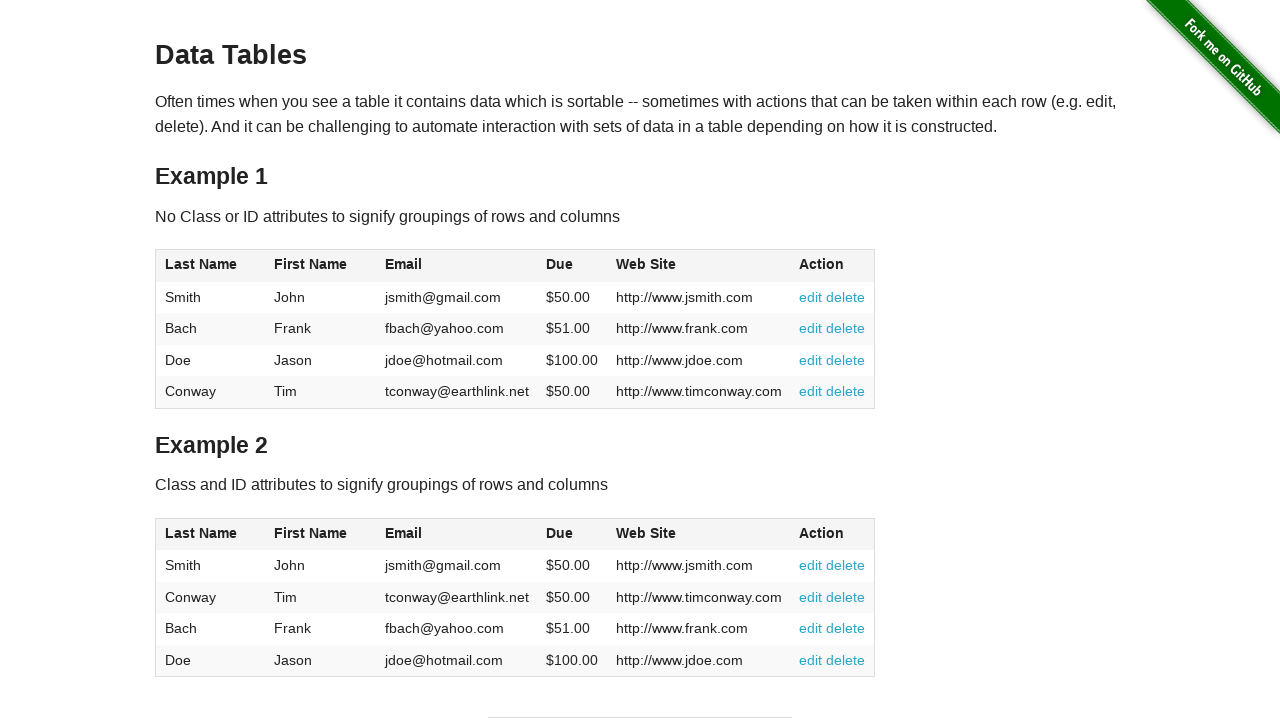

Due column data loaded in table2 tbody
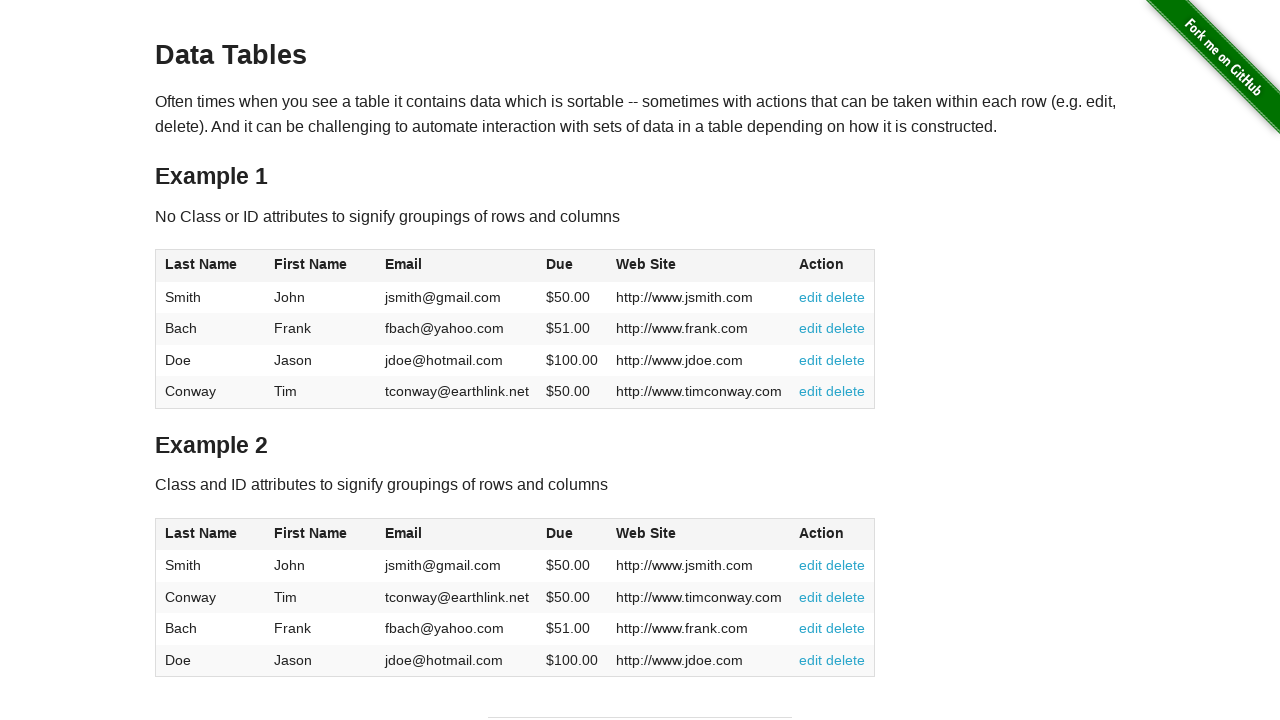

Retrieved all Due column elements from table2
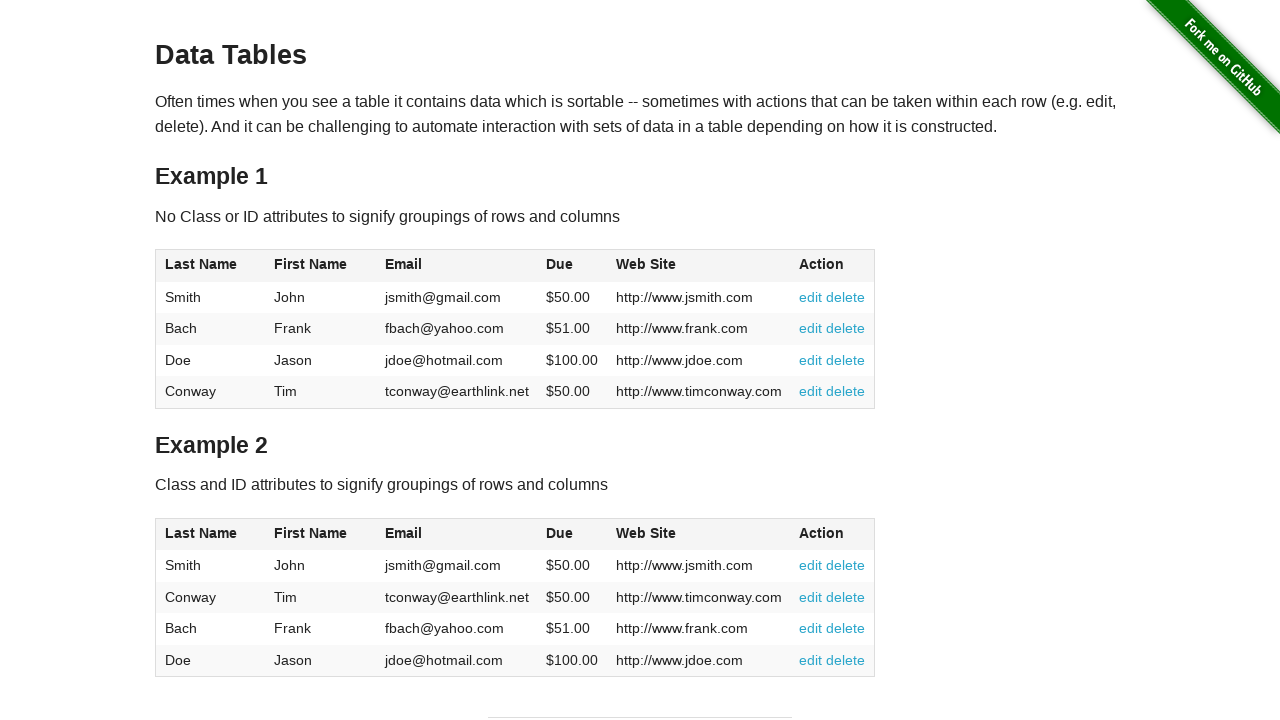

Extracted and converted Due values to floats
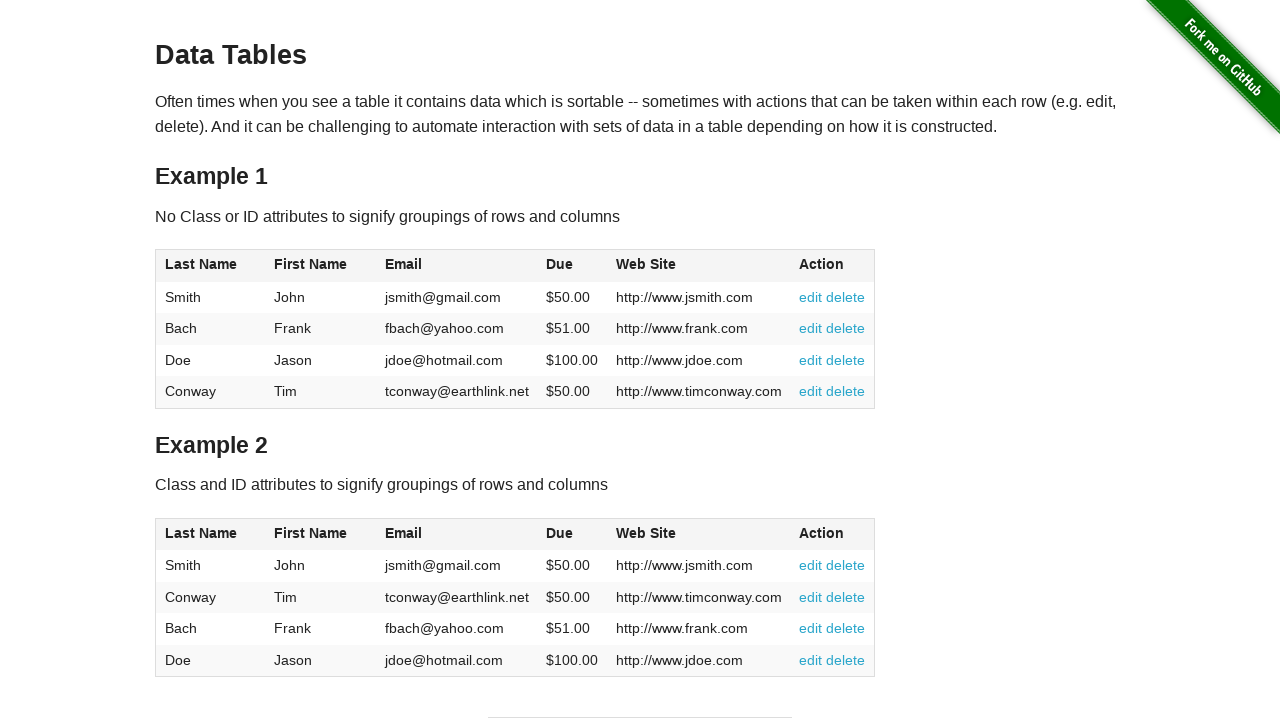

Verified Due column is sorted in ascending order
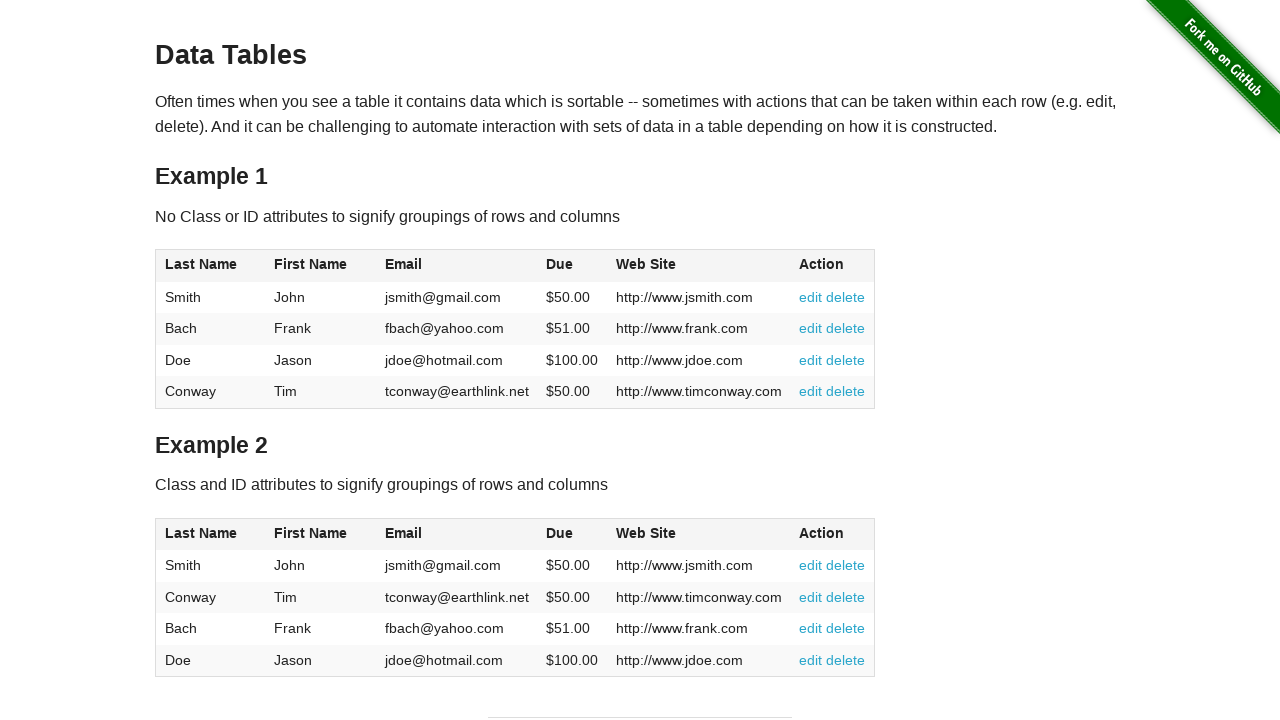

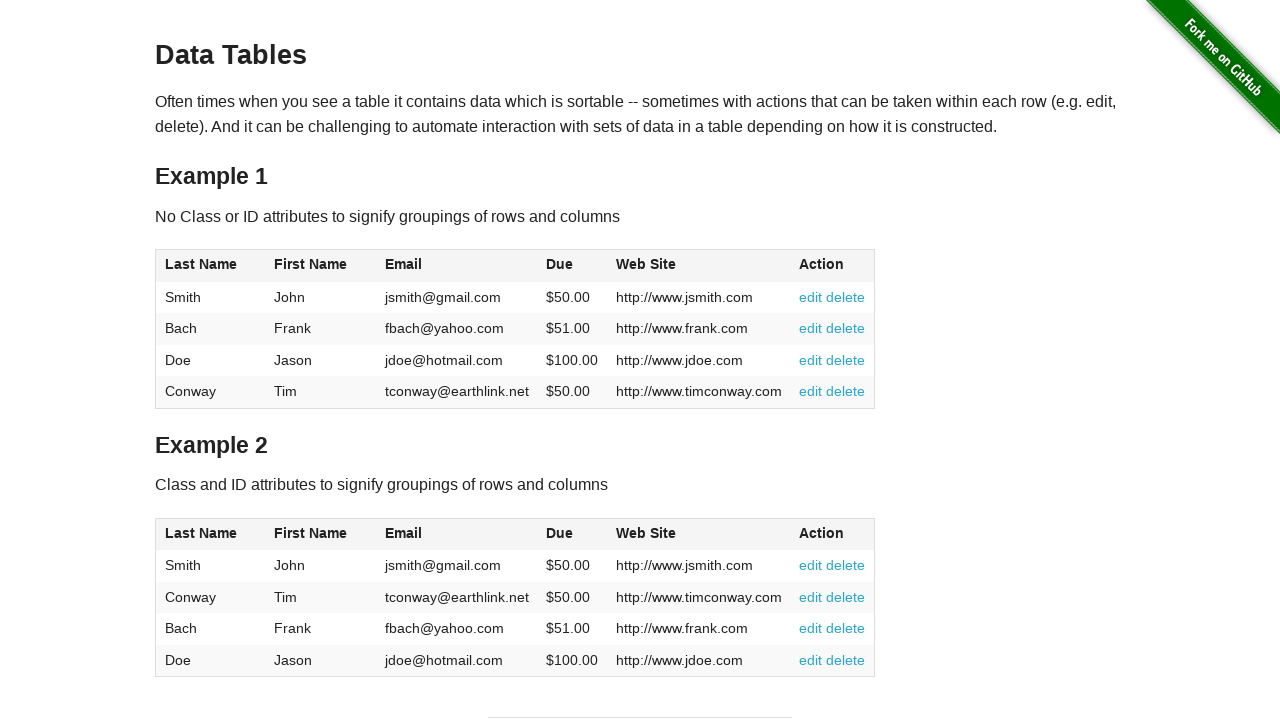